Tests window/tab handling by clicking a blinking text link that opens a new window, then iterates through all open windows and switches to each one.

Starting URL: https://rahulshettyacademy.com/seleniumPractise/#/

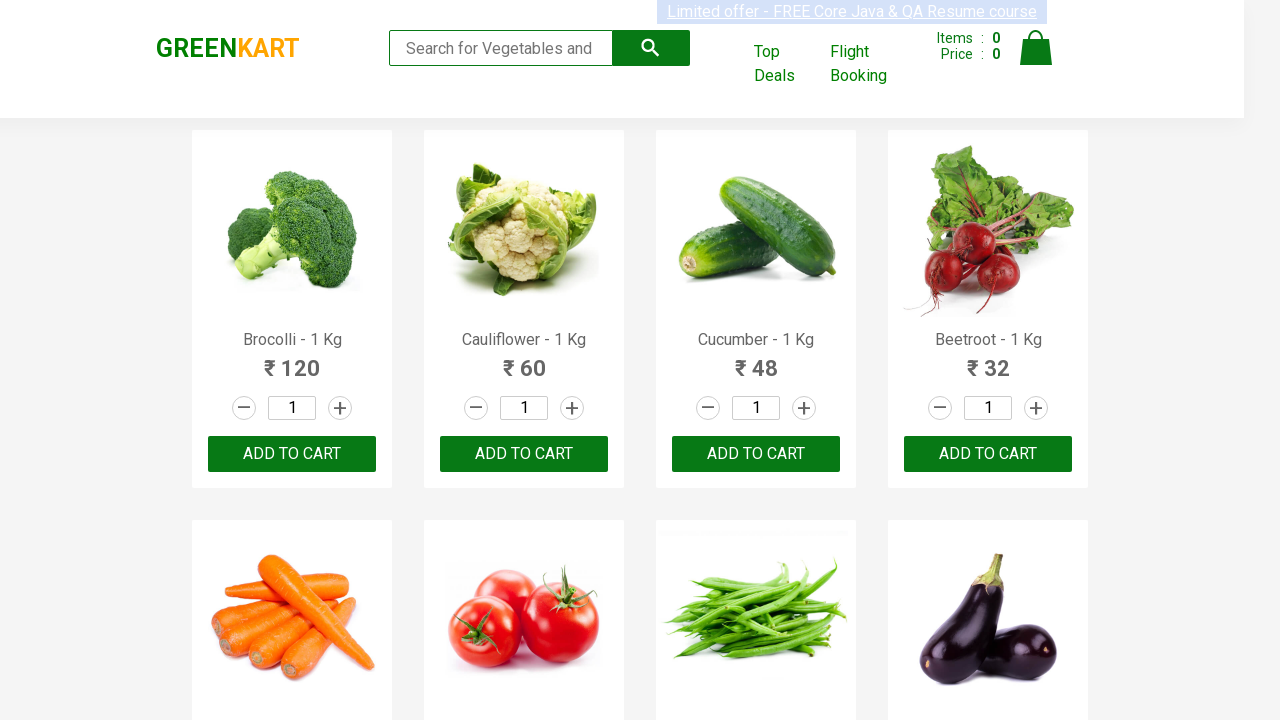

Clicked blinking text link to open new window at (852, 12) on .blinkingText
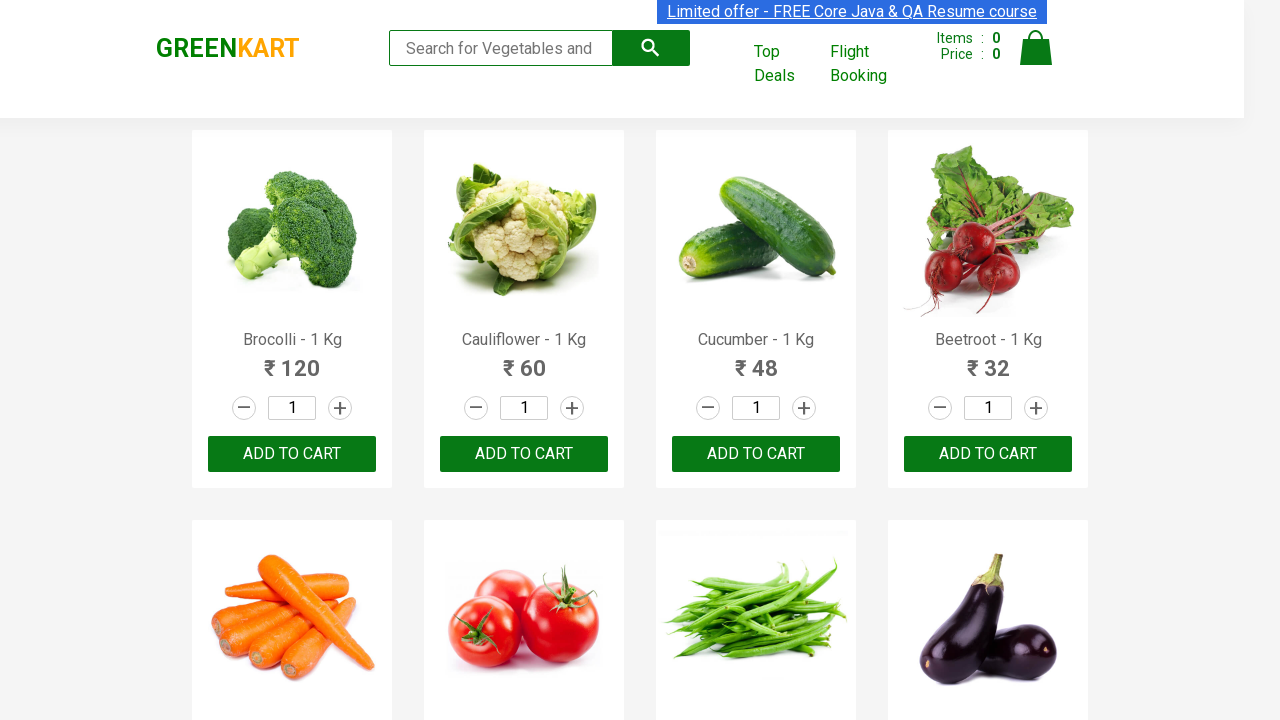

New page/window opened and captured
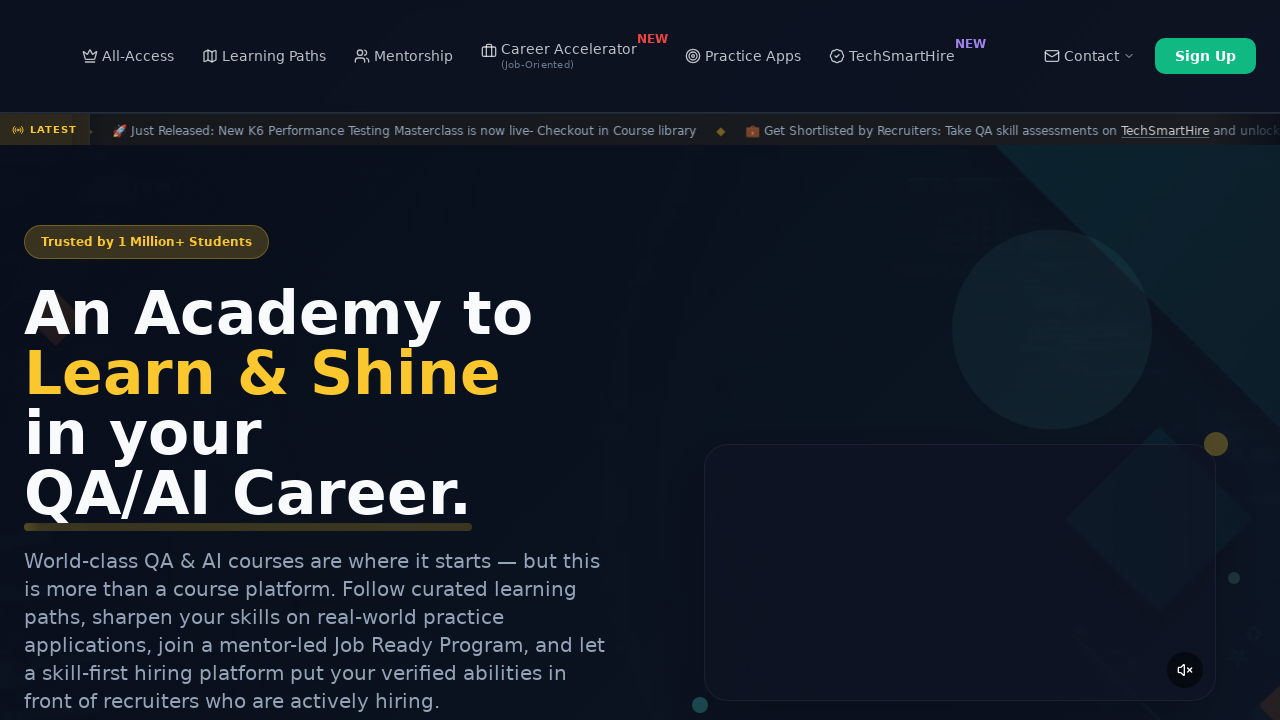

New page finished loading
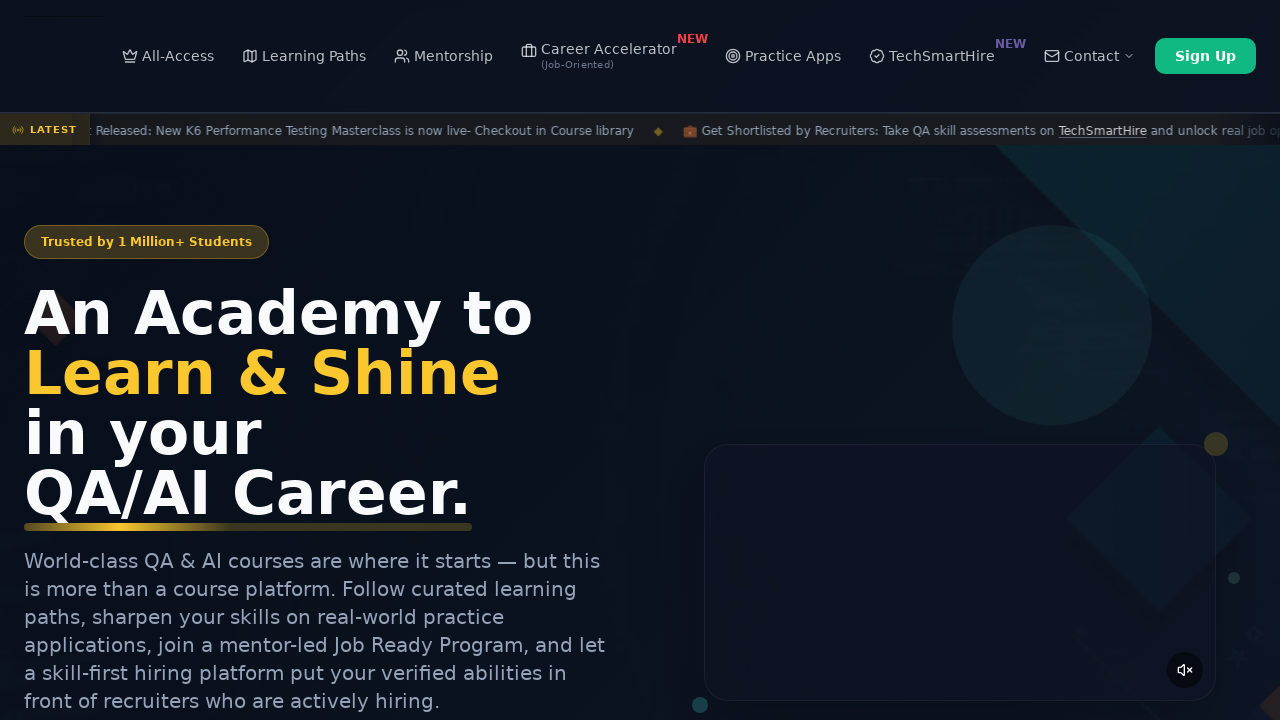

Iterated through all 2 open pages and printed their titles
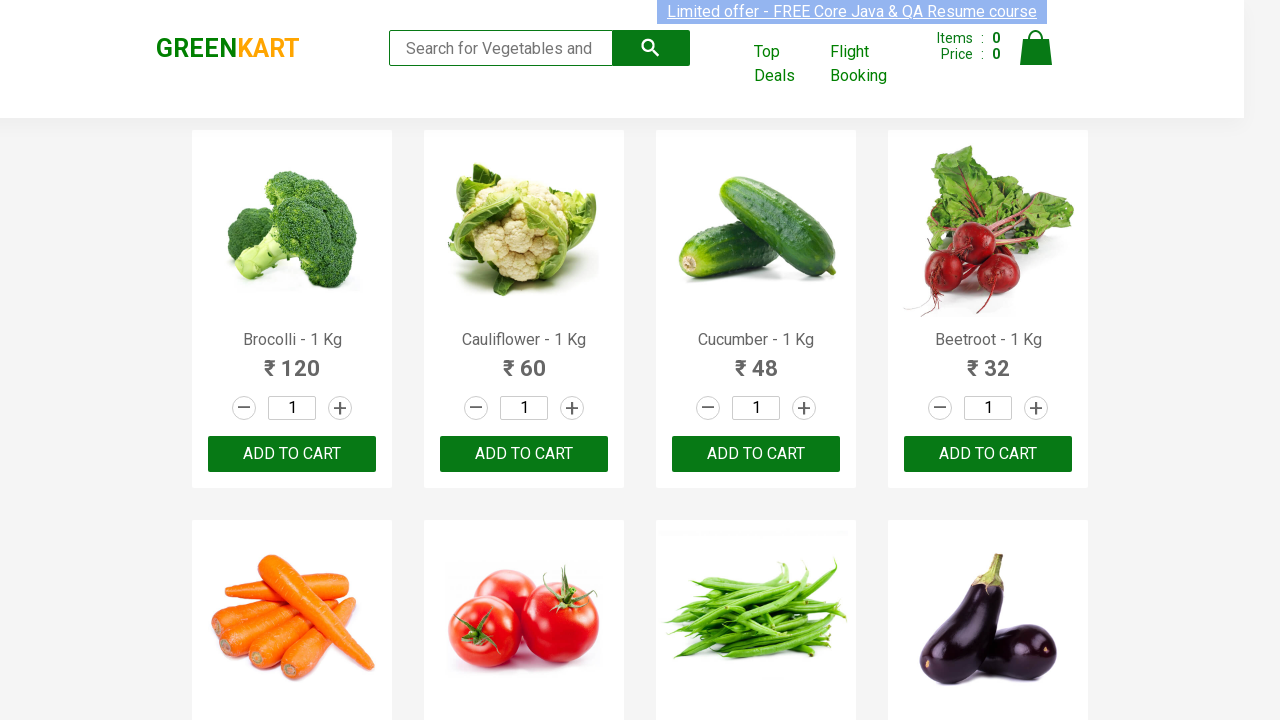

Switched focus back to original page
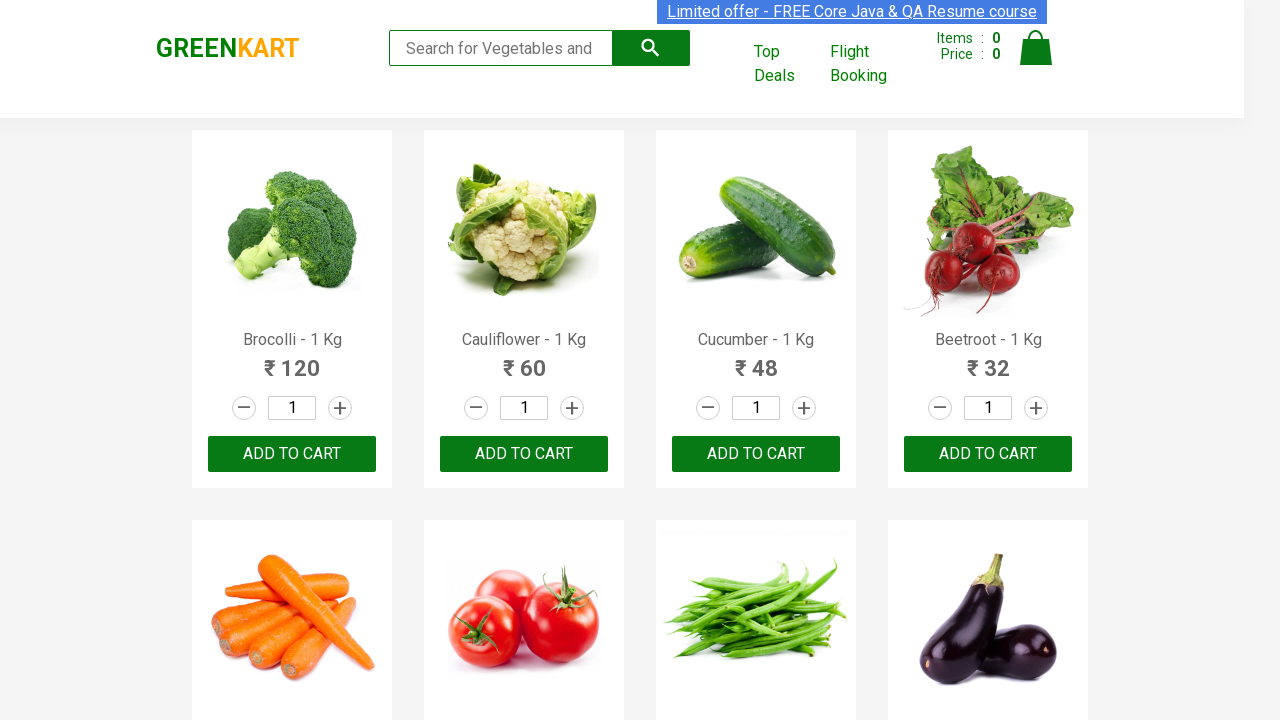

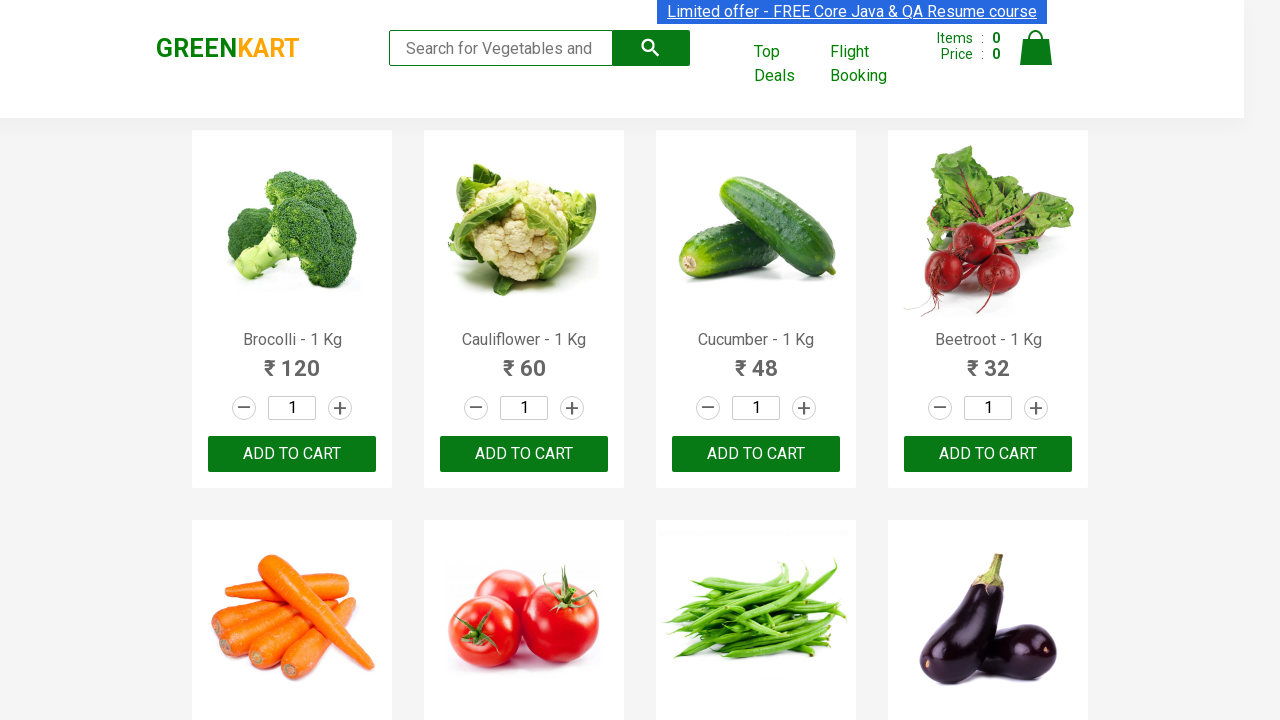